Tests that the Apple website footer contains links by scrolling to the bottom of the page and verifying footer link elements are present

Starting URL: https://www.apple.com

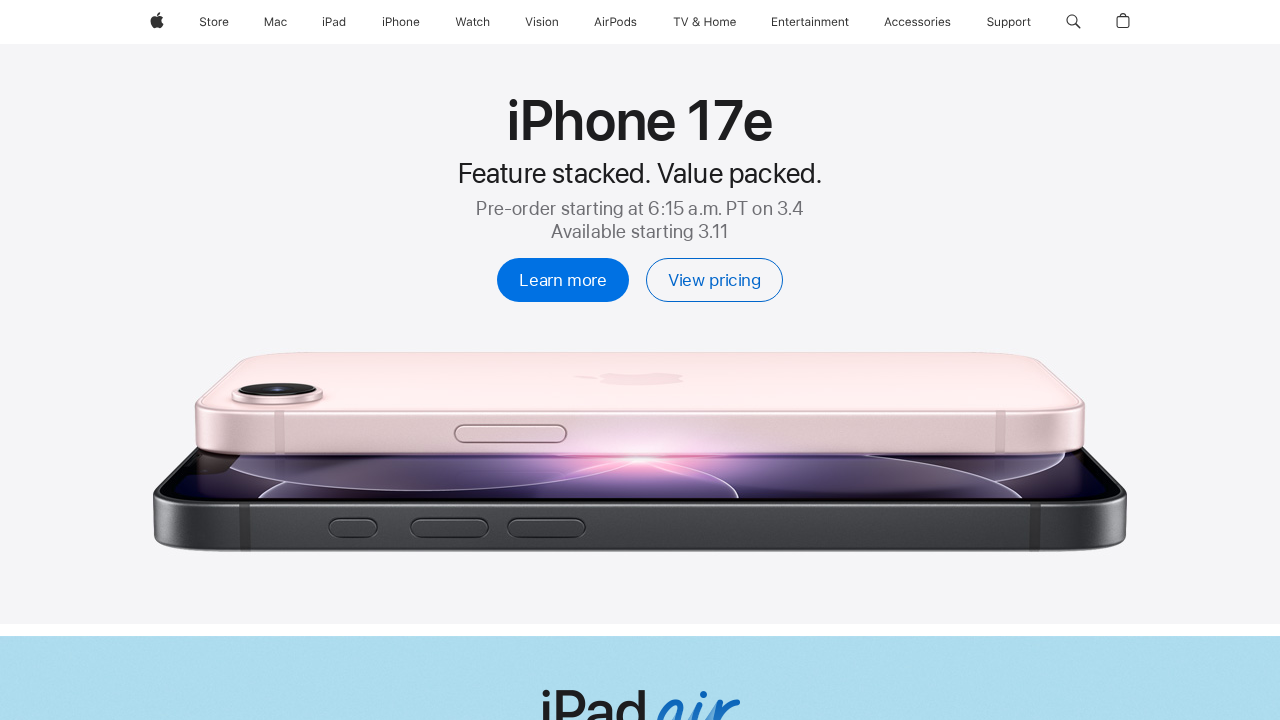

Navigated to Apple website homepage
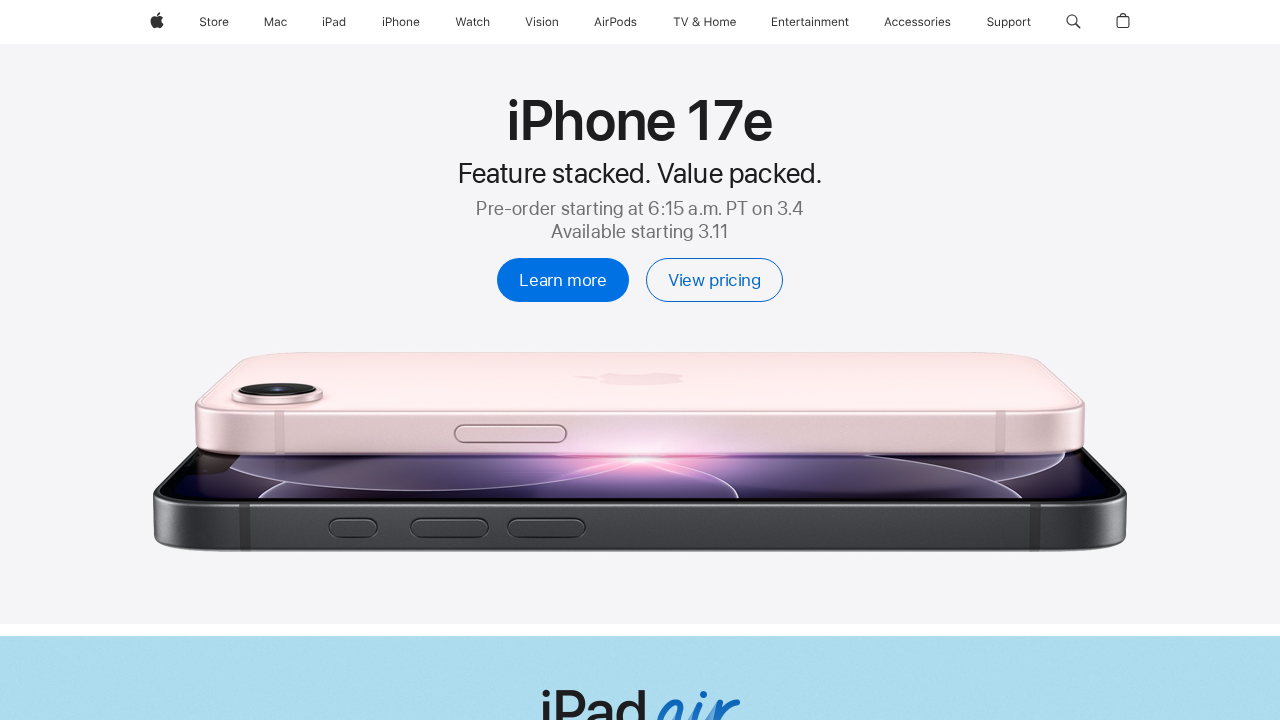

Scrolled to the bottom of the page to reveal footer
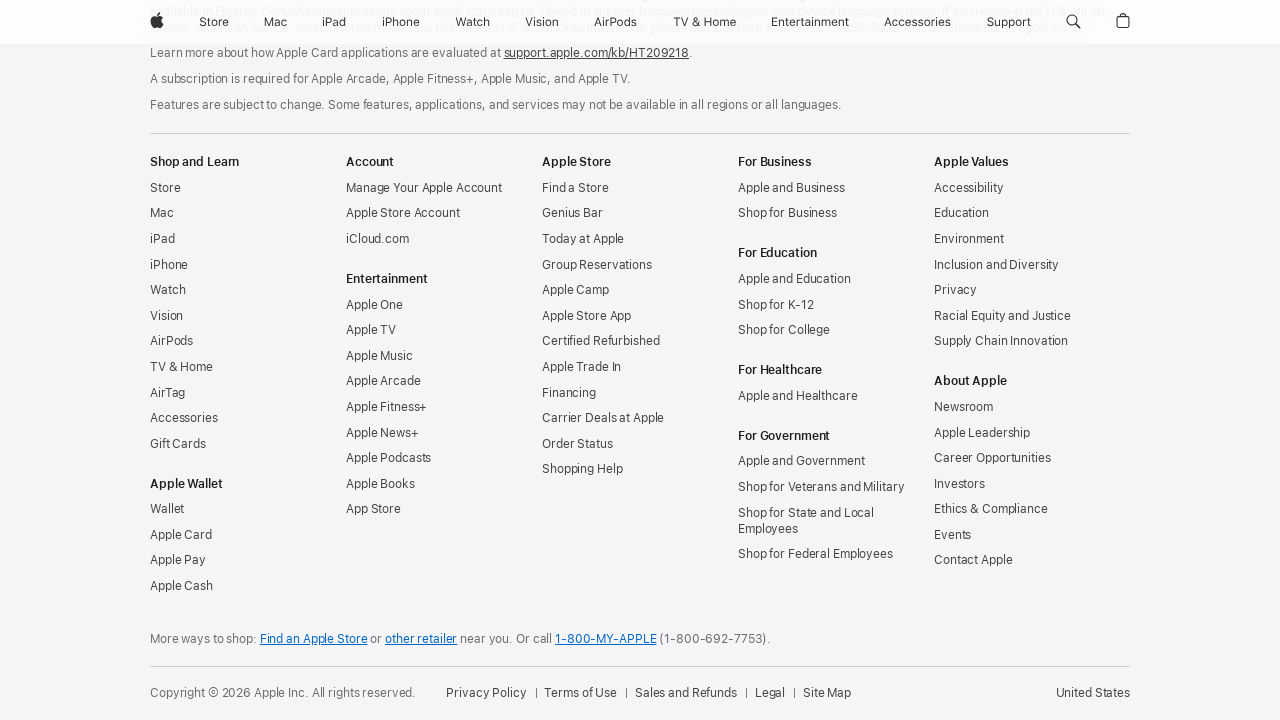

Footer links loaded and became visible
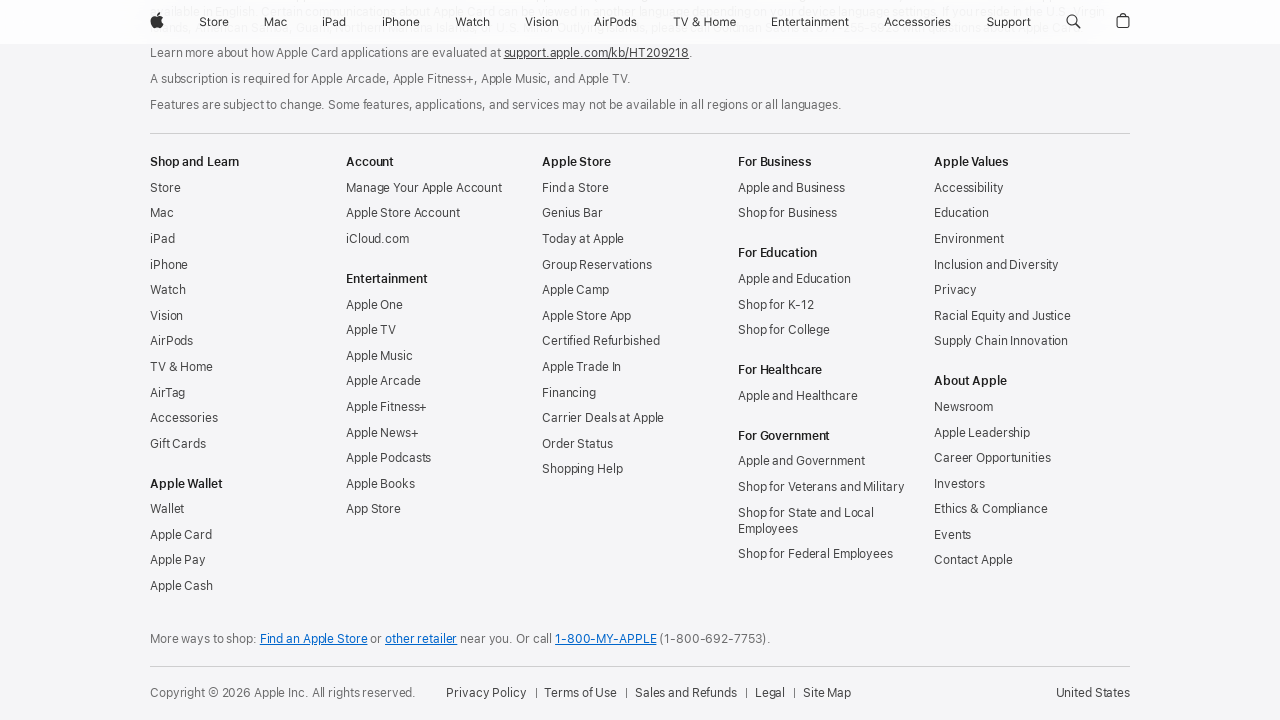

Located all footer link elements
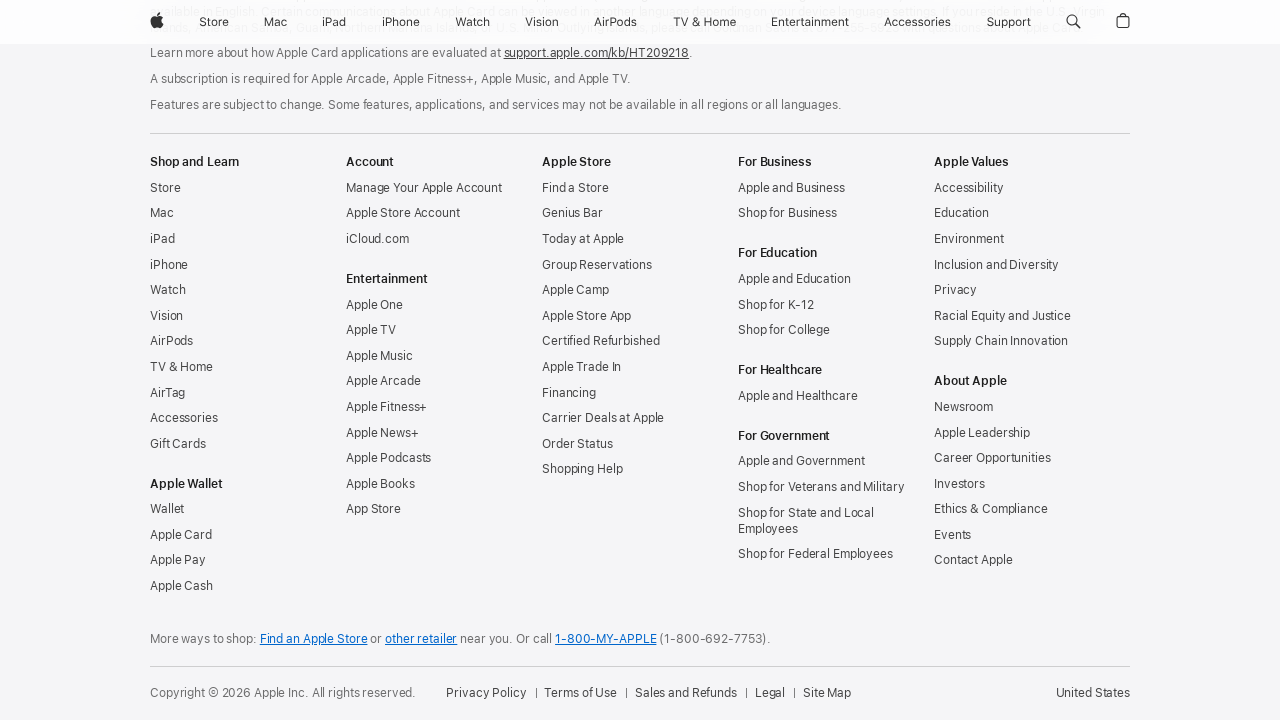

Verified that footer contains at least one link
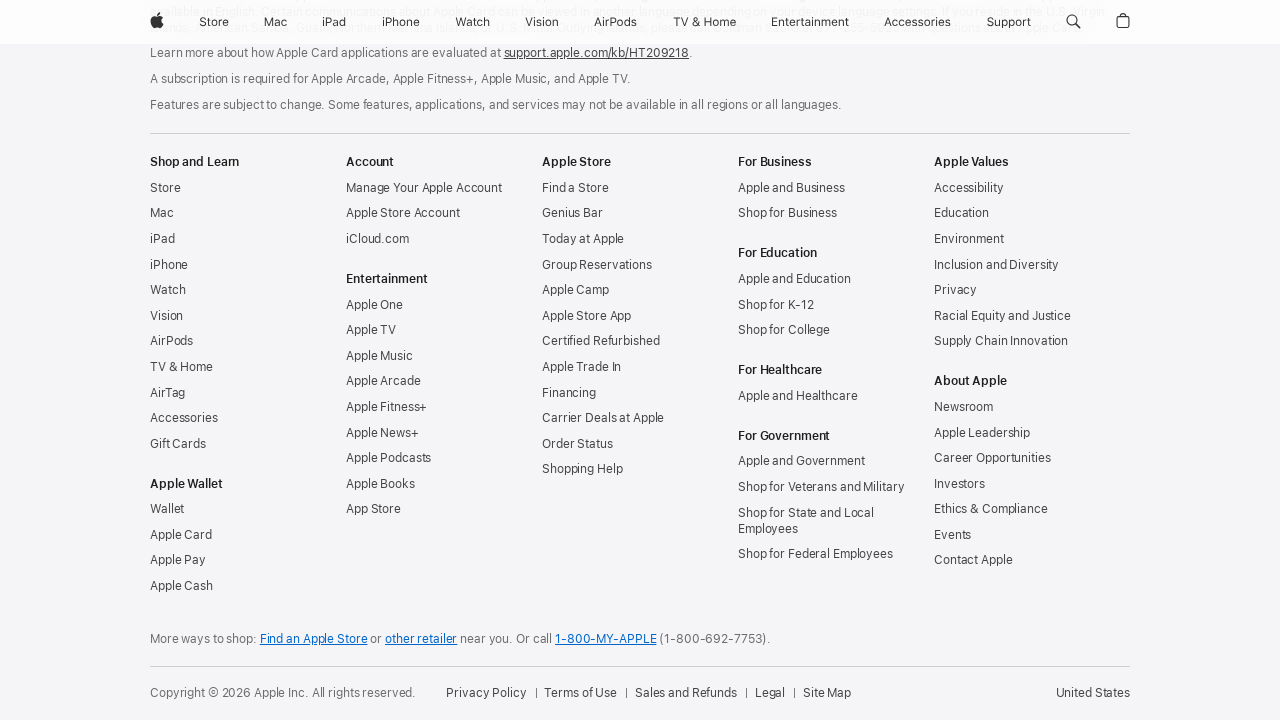

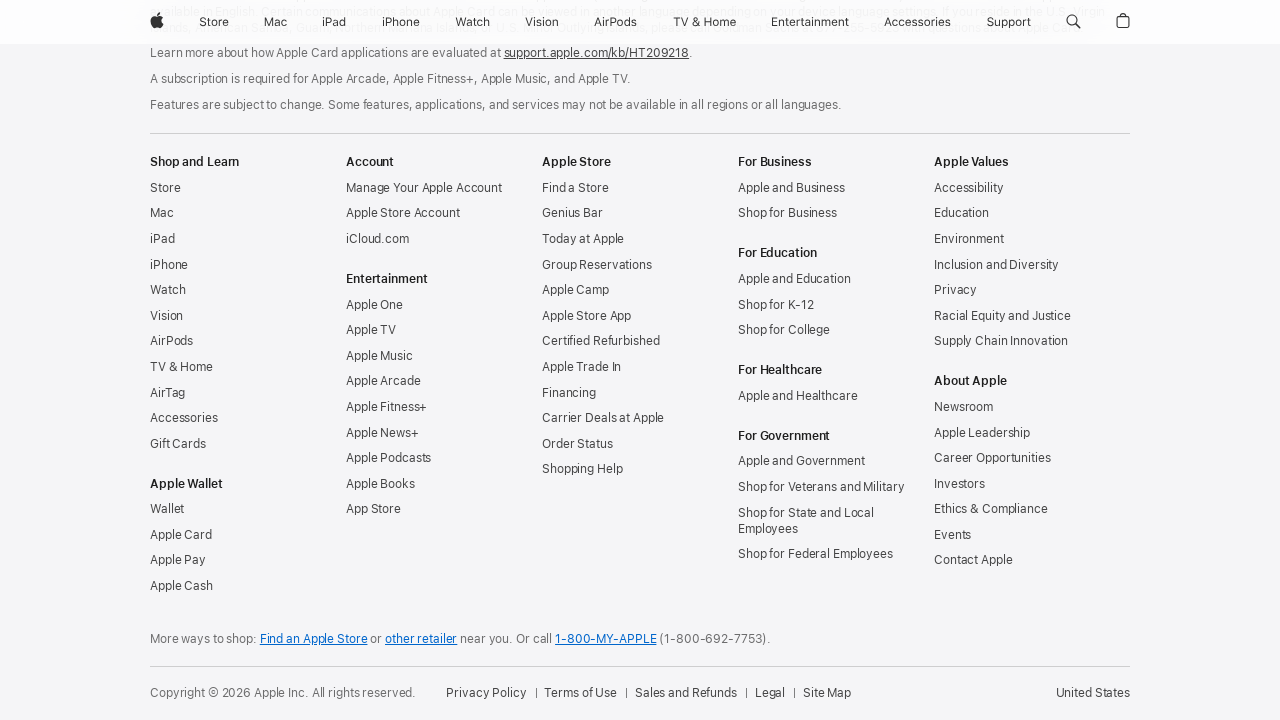